Tests keyboard navigation on the Selenium website by pressing Tab multiple times to move focus through elements and then pressing Enter to activate the focused element

Starting URL: https://www.selenium.dev/

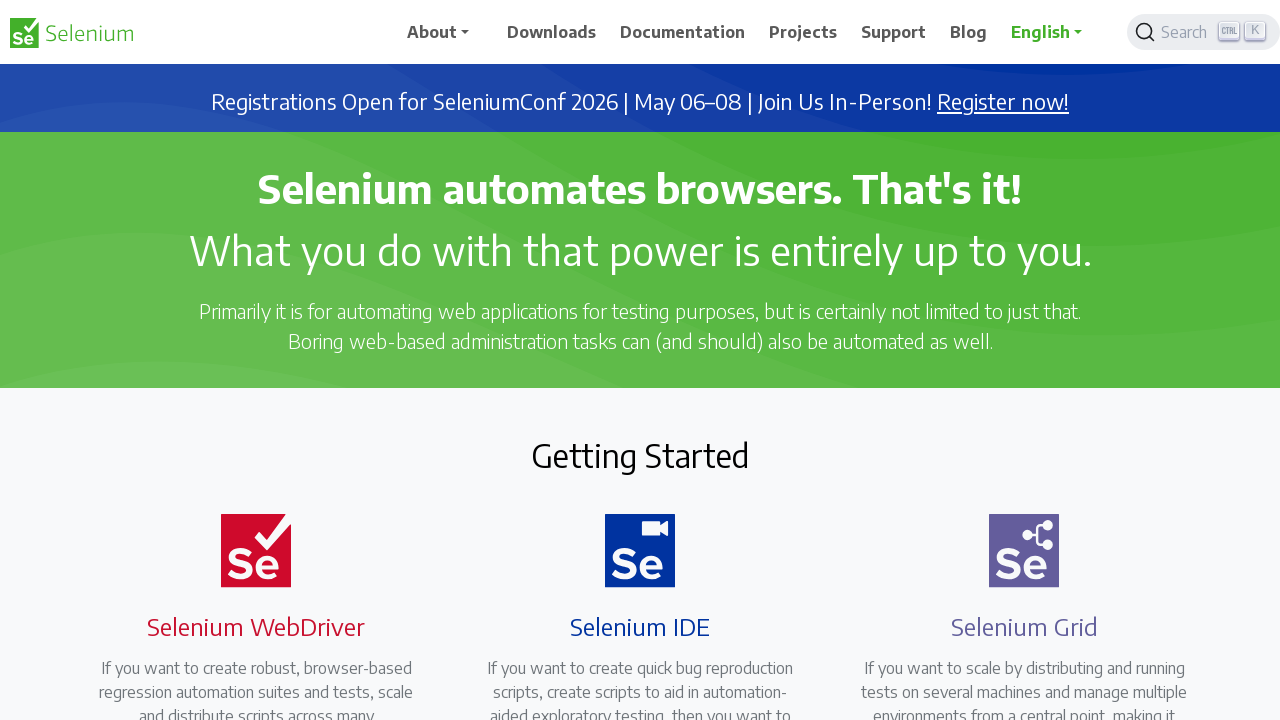

Navigated to Selenium website homepage
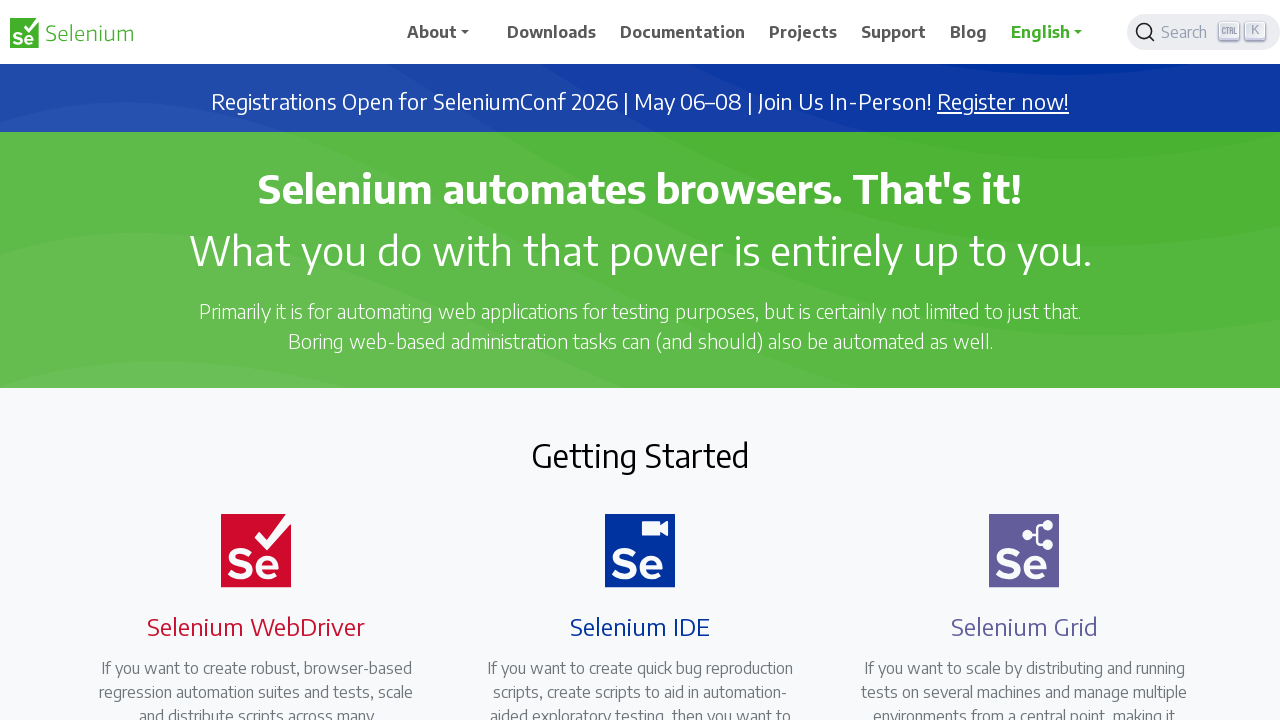

Pressed Tab to move focus to first focusable element
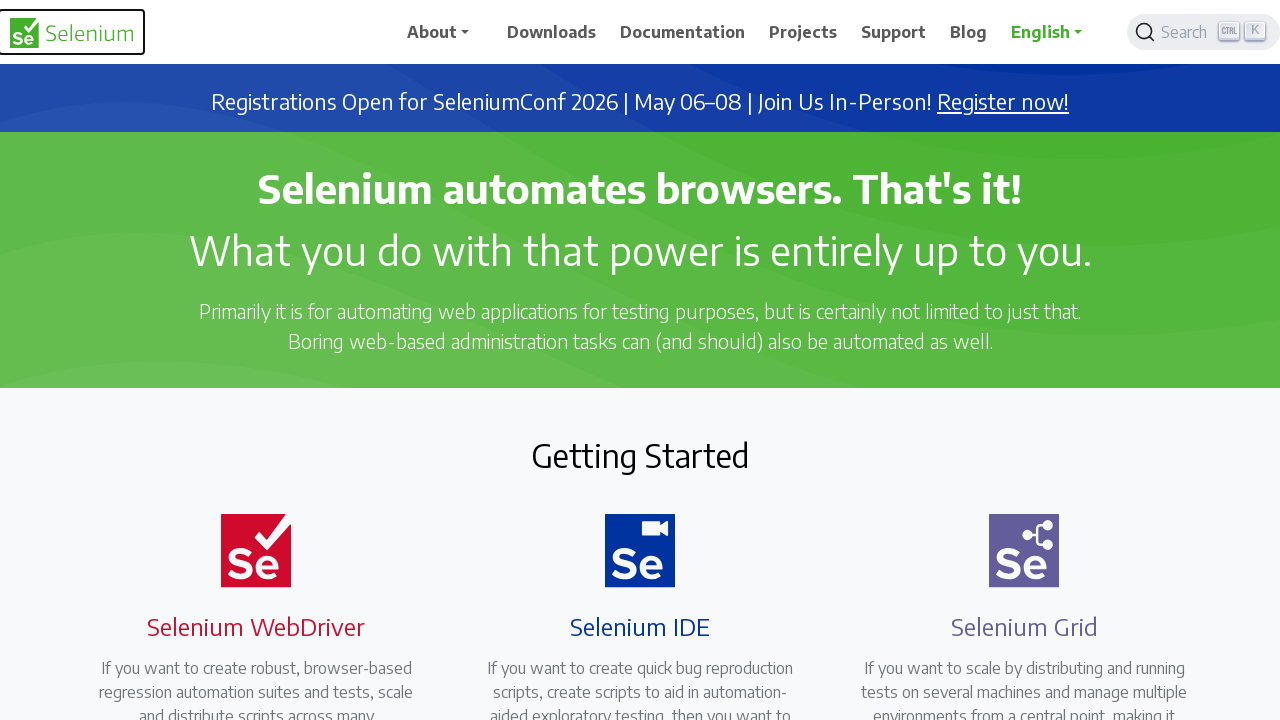

Pressed Tab to move focus to second focusable element
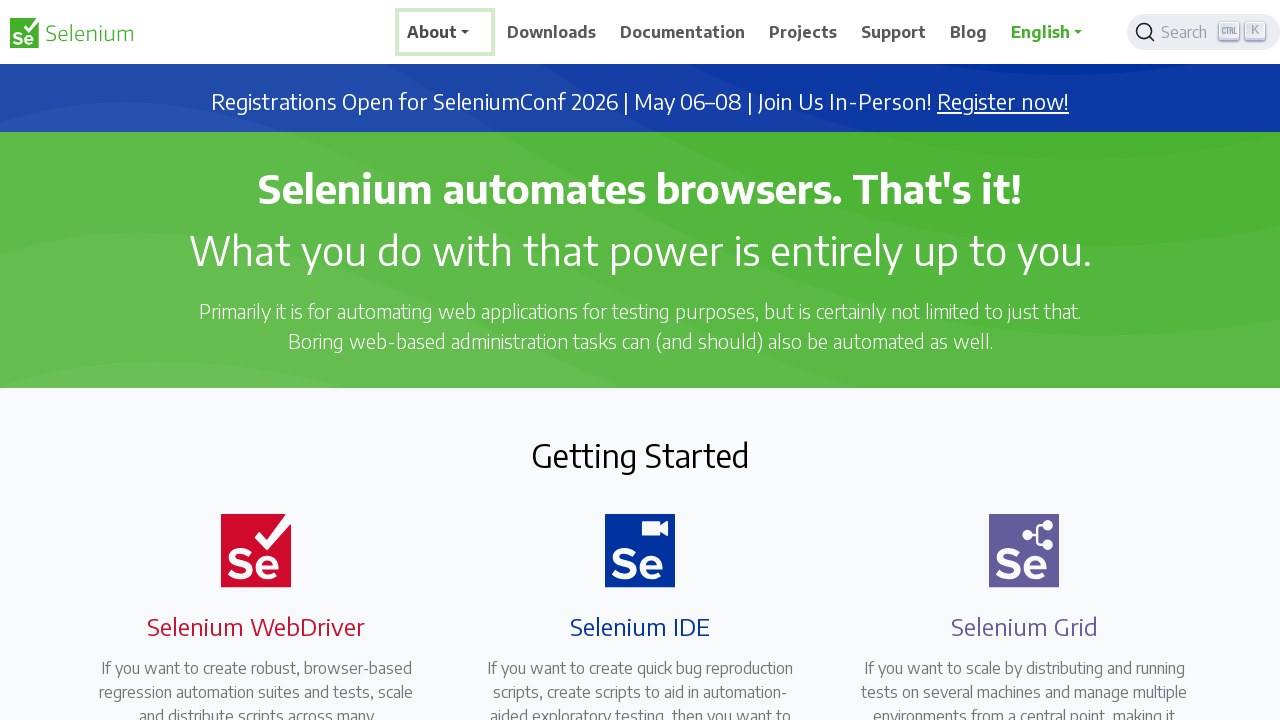

Pressed Tab to move focus to third focusable element
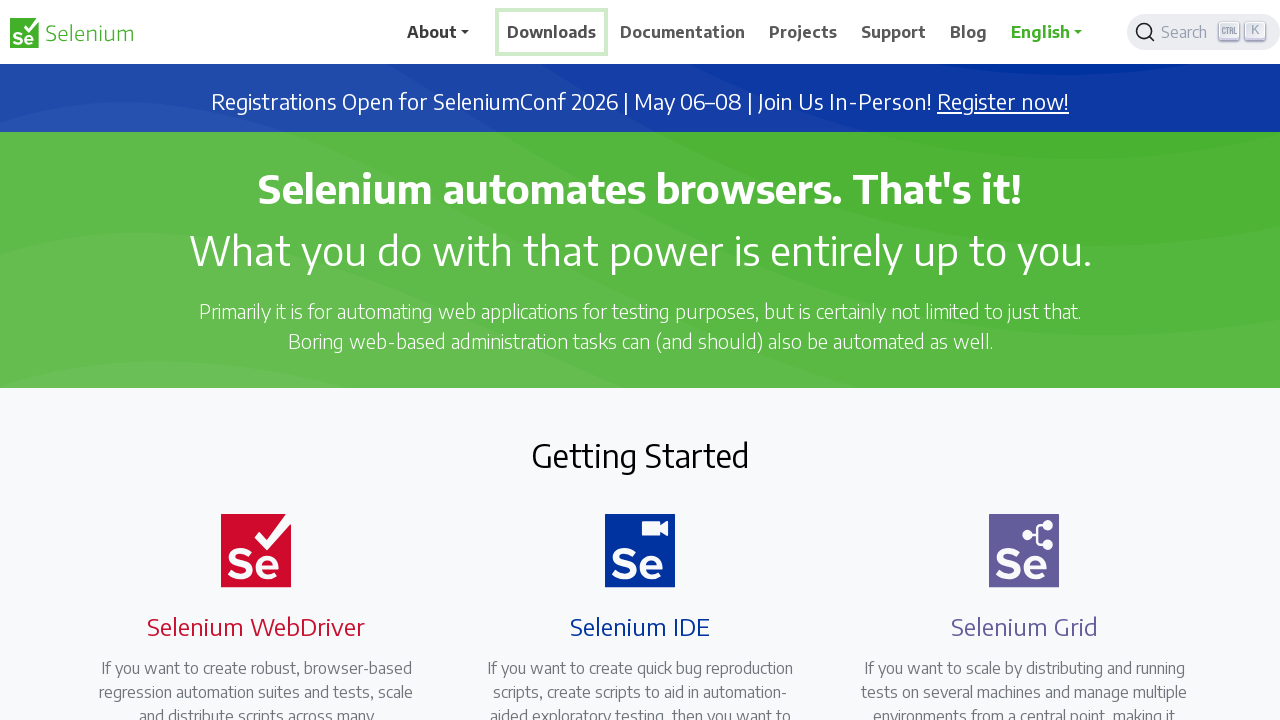

Pressed Enter to activate the focused element
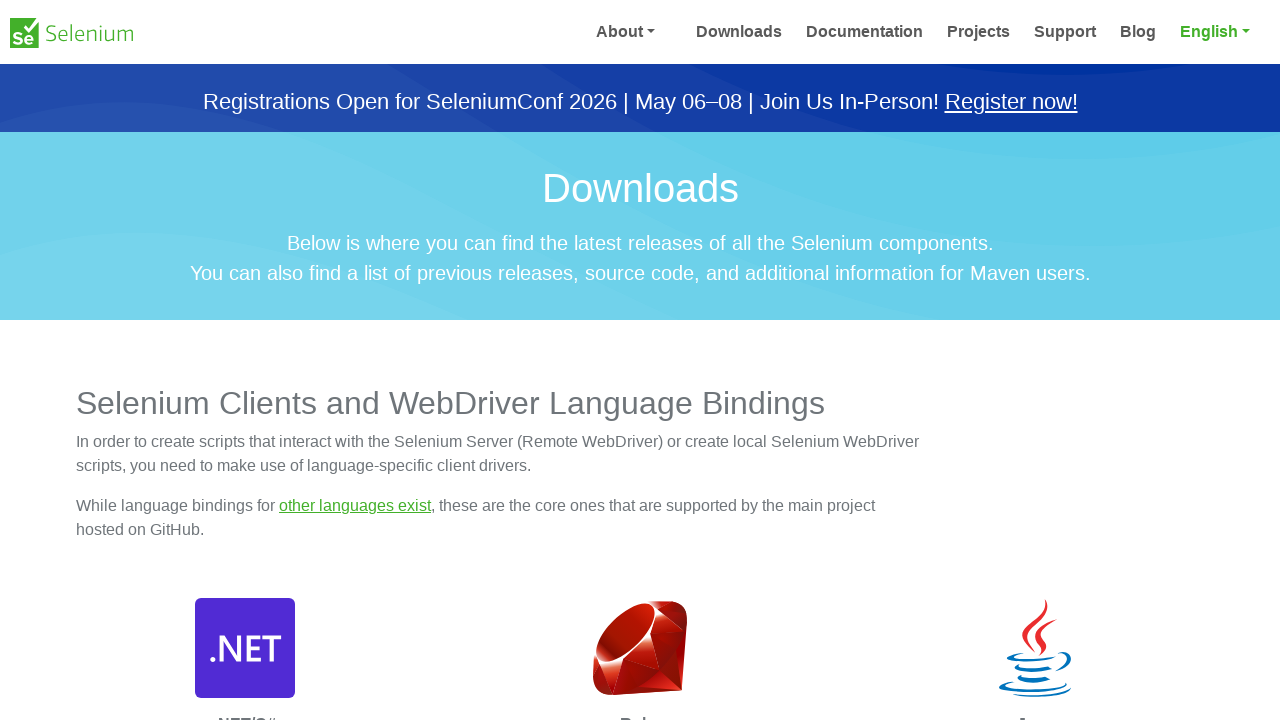

Page loaded after element activation
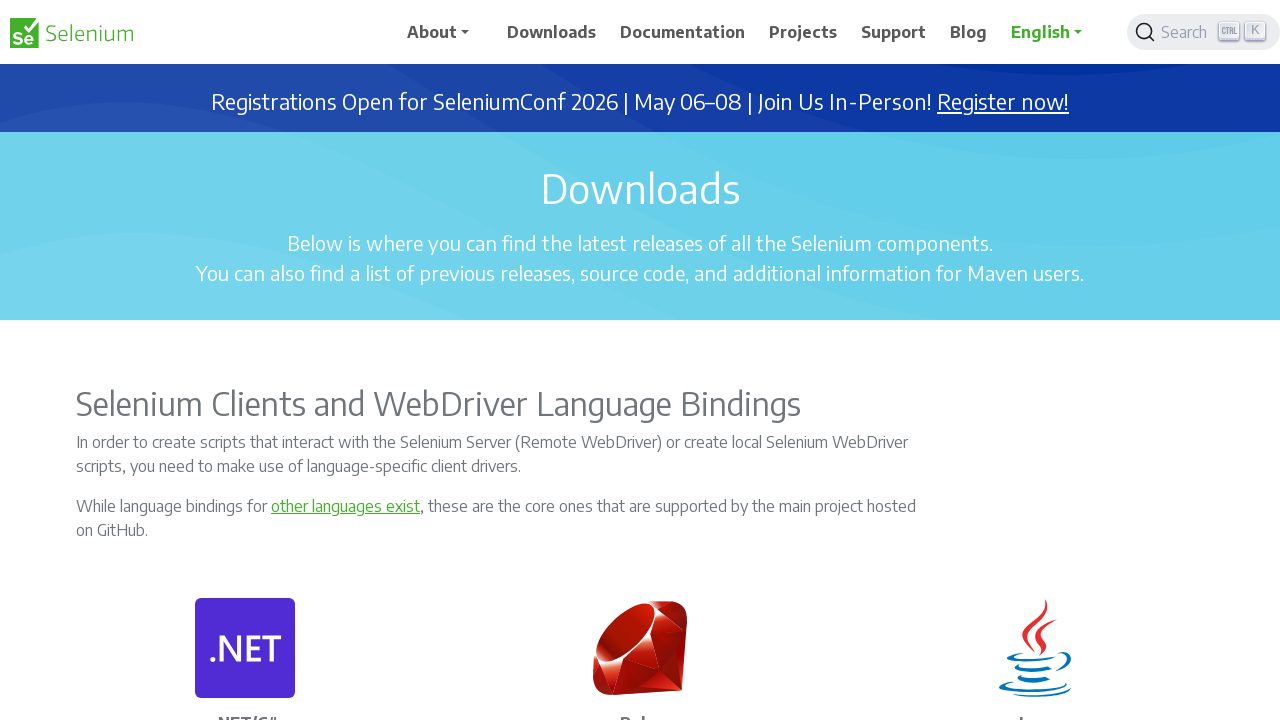

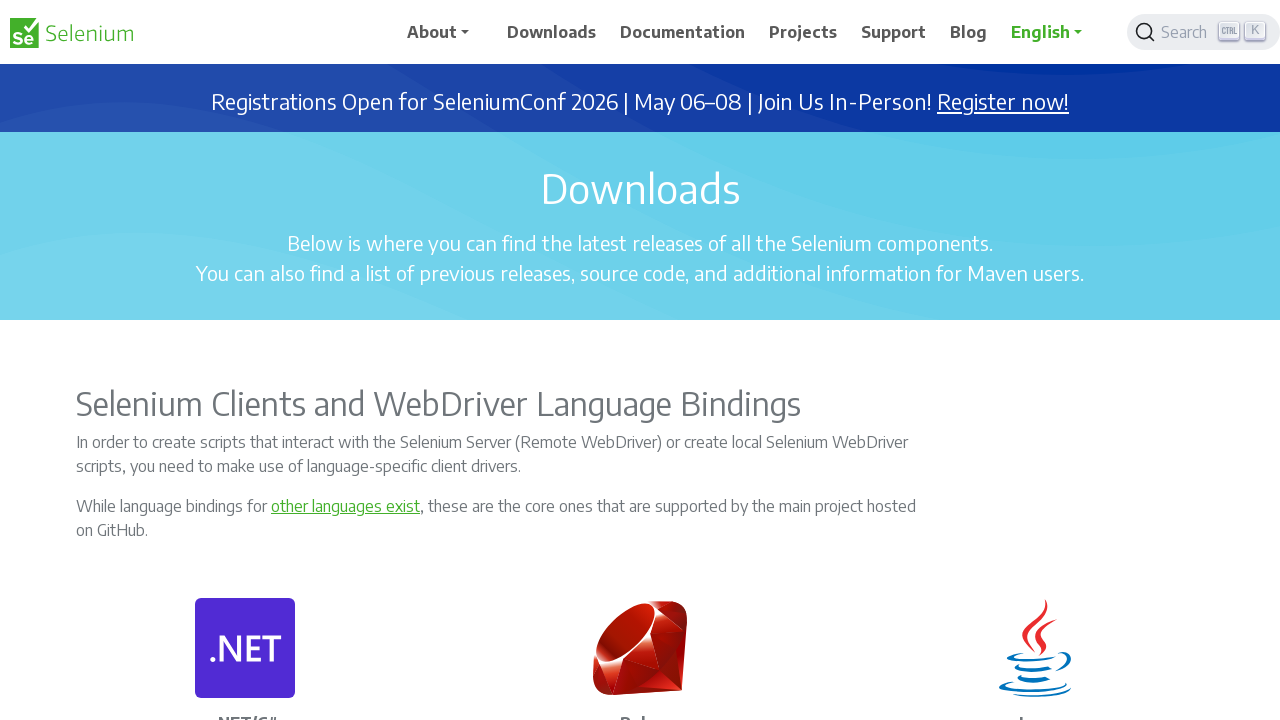